Tests navigation to the Send Mail & Packages section from USPS homepage

Starting URL: https://www.usps.com/

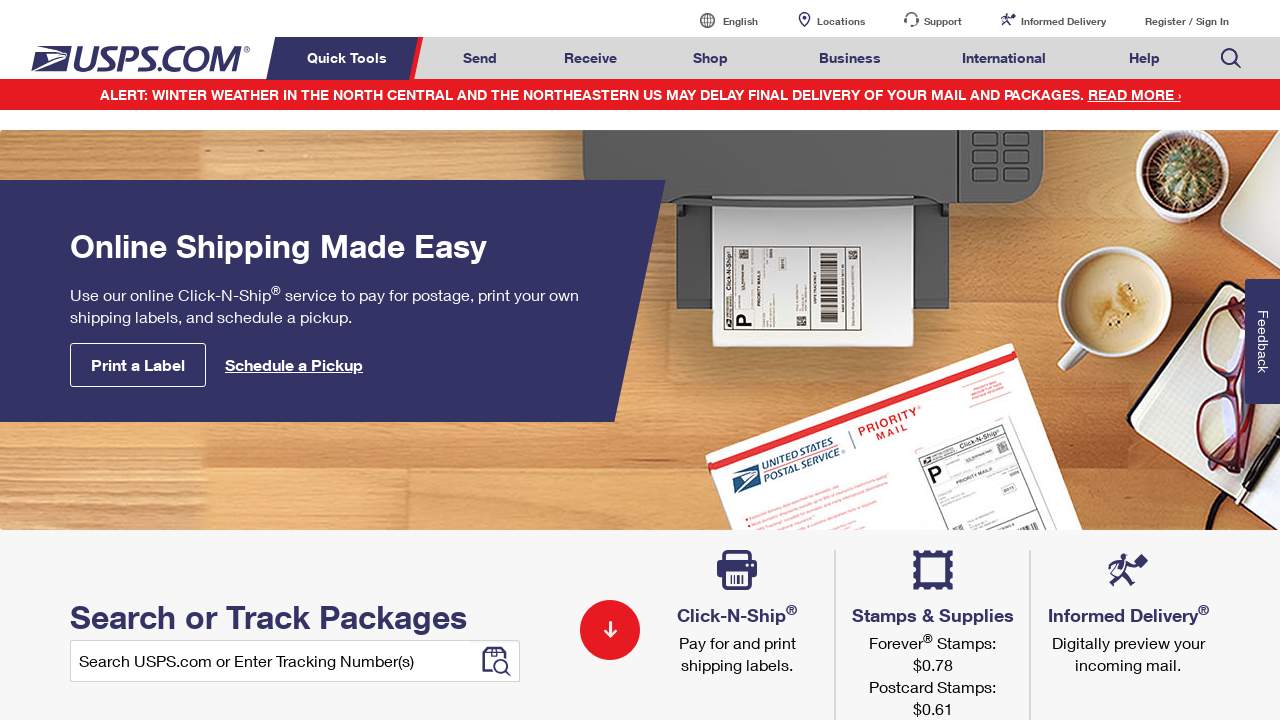

Clicked on Send Mail & Packages link at (480, 58) on a#mail-ship-width
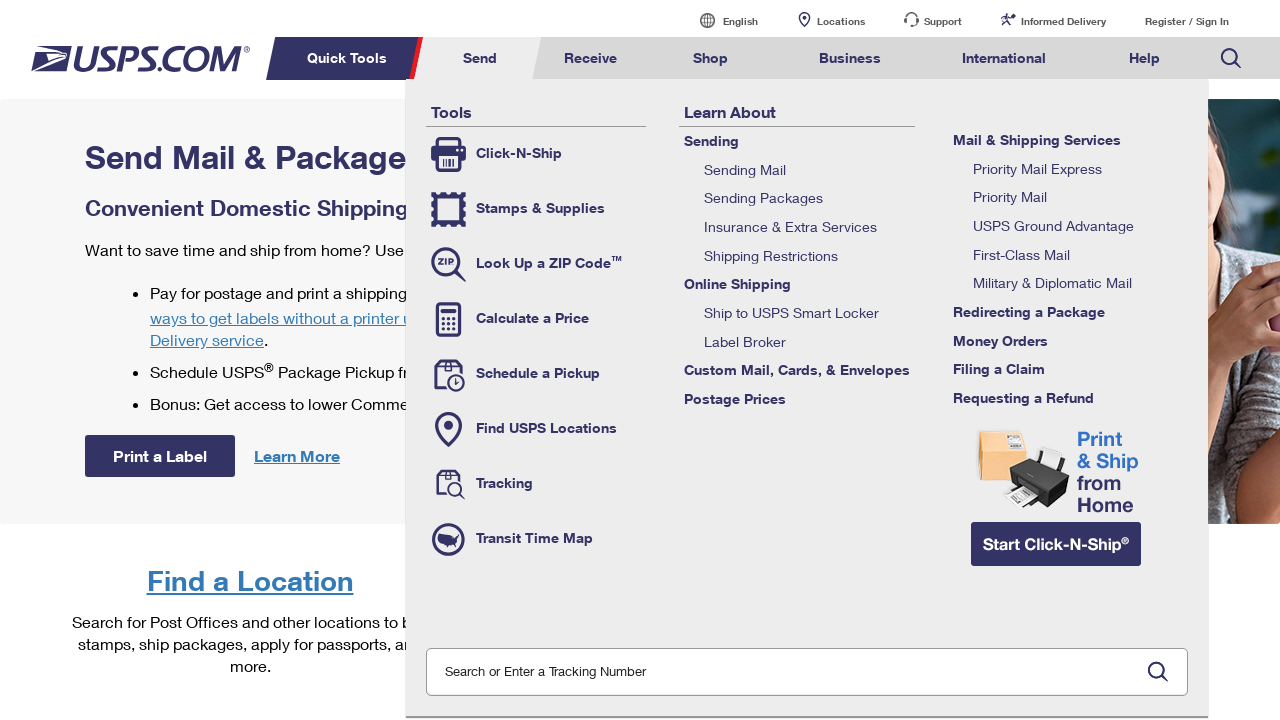

Verified page title is 'Send Mail & Packages | USPS'
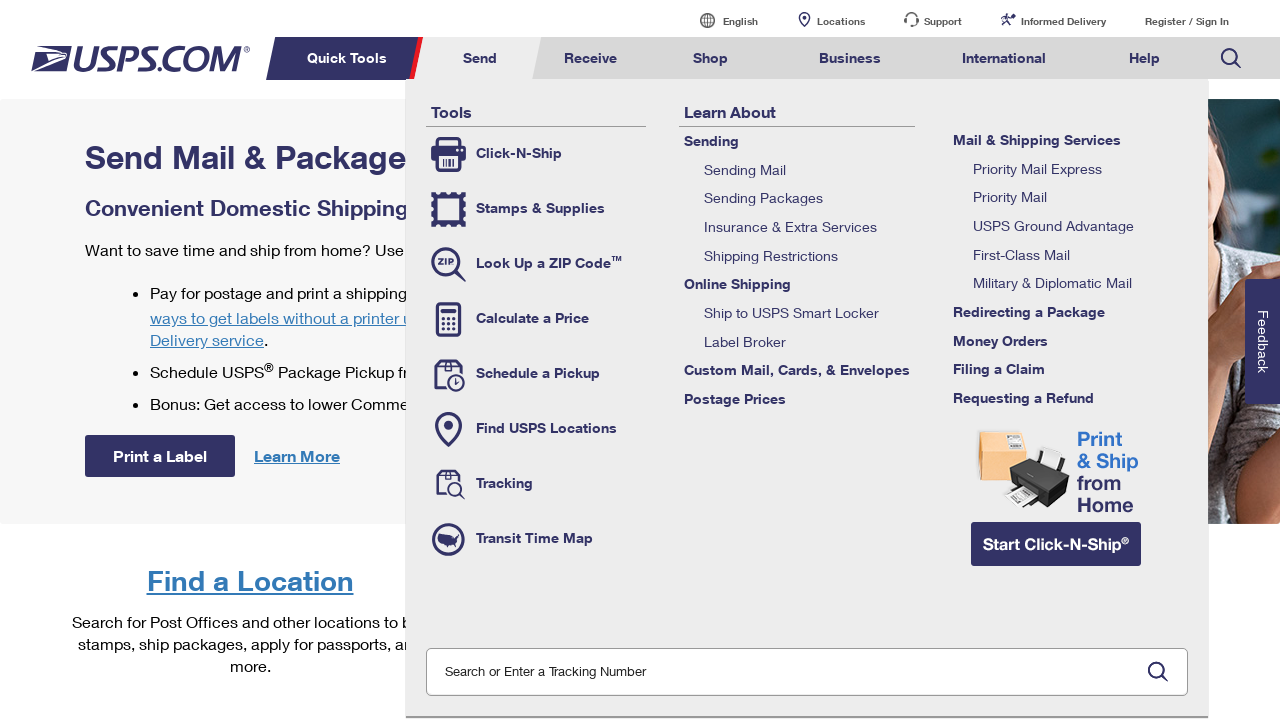

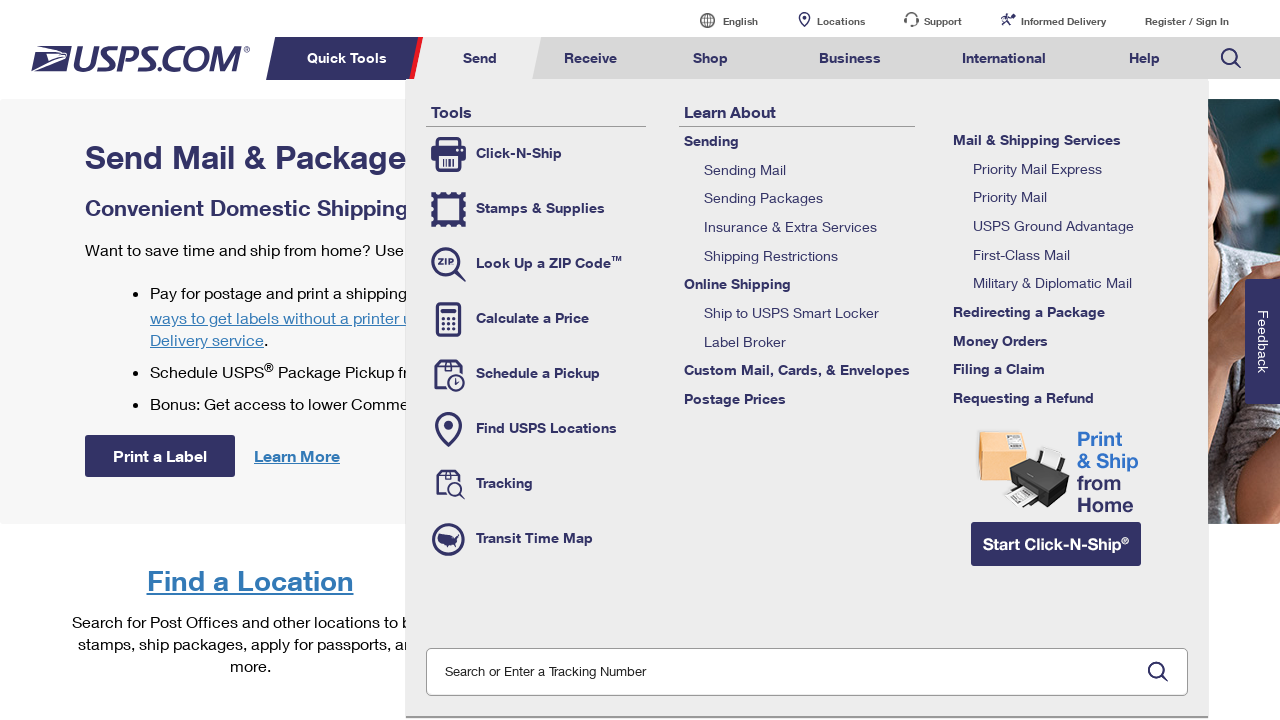